Tests WebDriverWait by clicking a button and waiting for a paragraph element to become visible after a delay

Starting URL: https://testeroprogramowania.github.io/selenium/wait2.html

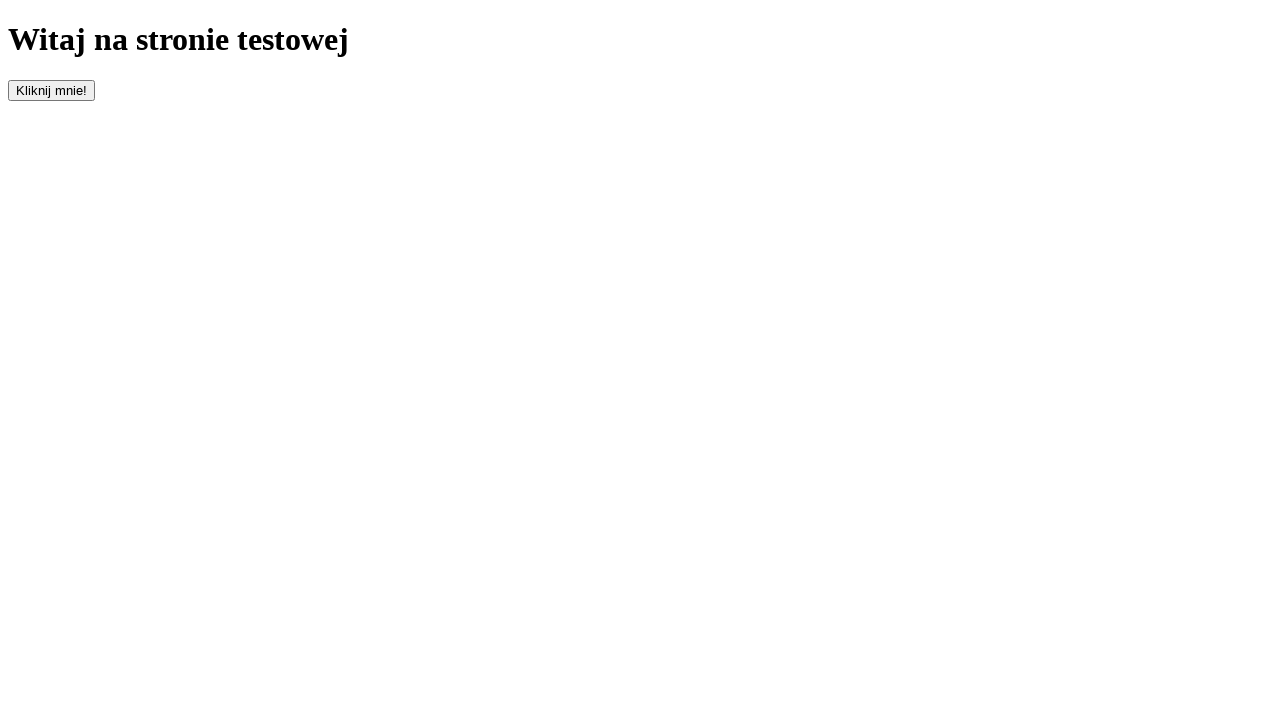

Navigated to WebDriverWait test page
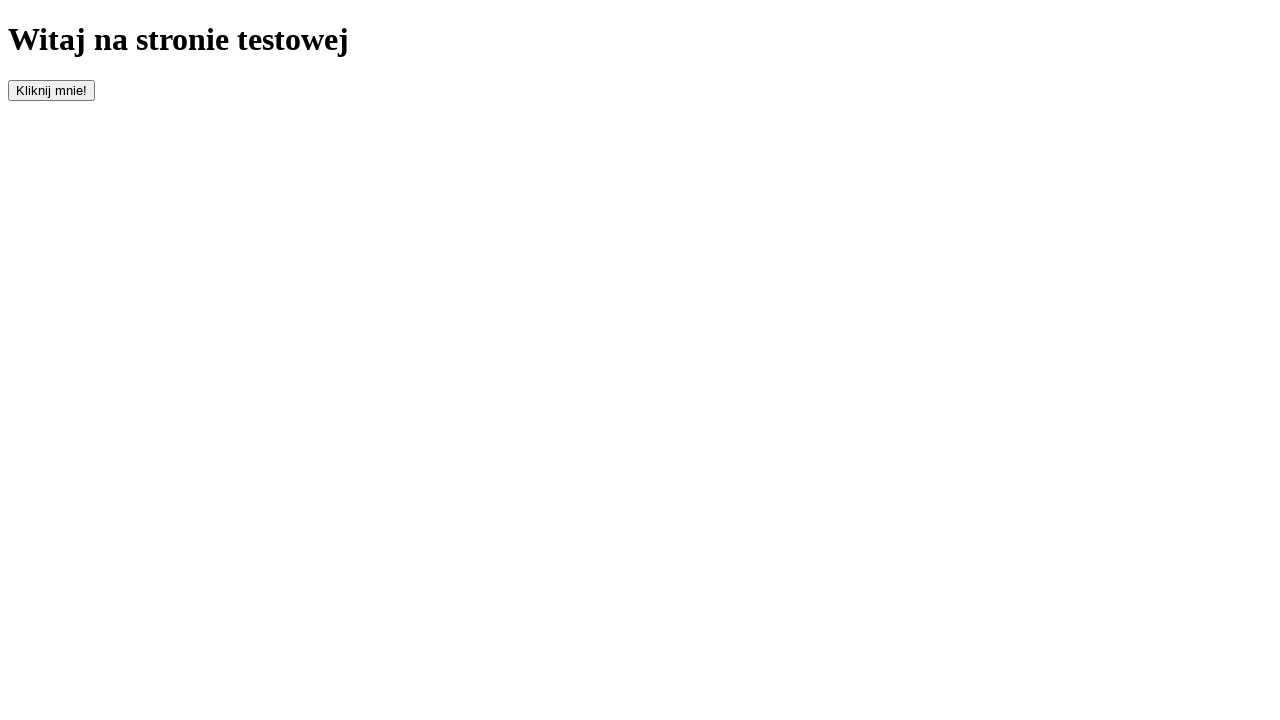

Clicked button to trigger delayed element appearance at (52, 90) on #clickOnMe
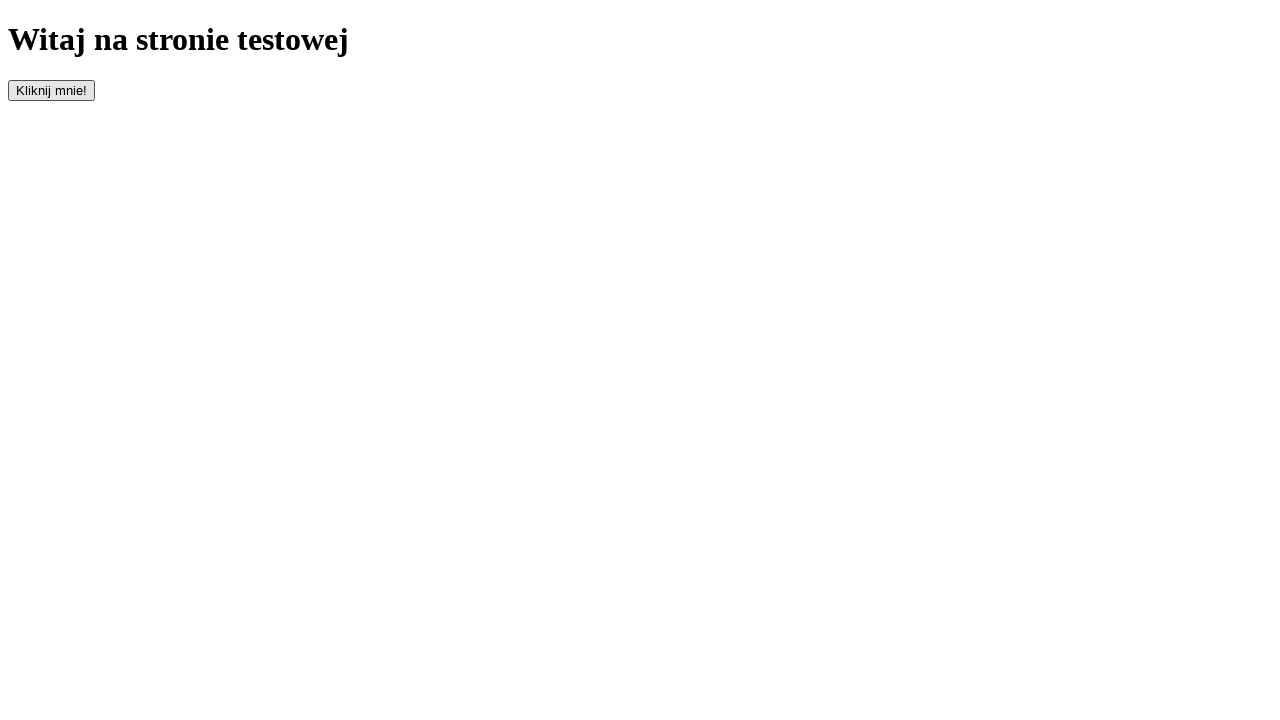

Paragraph element became visible after waiting for delayed appearance
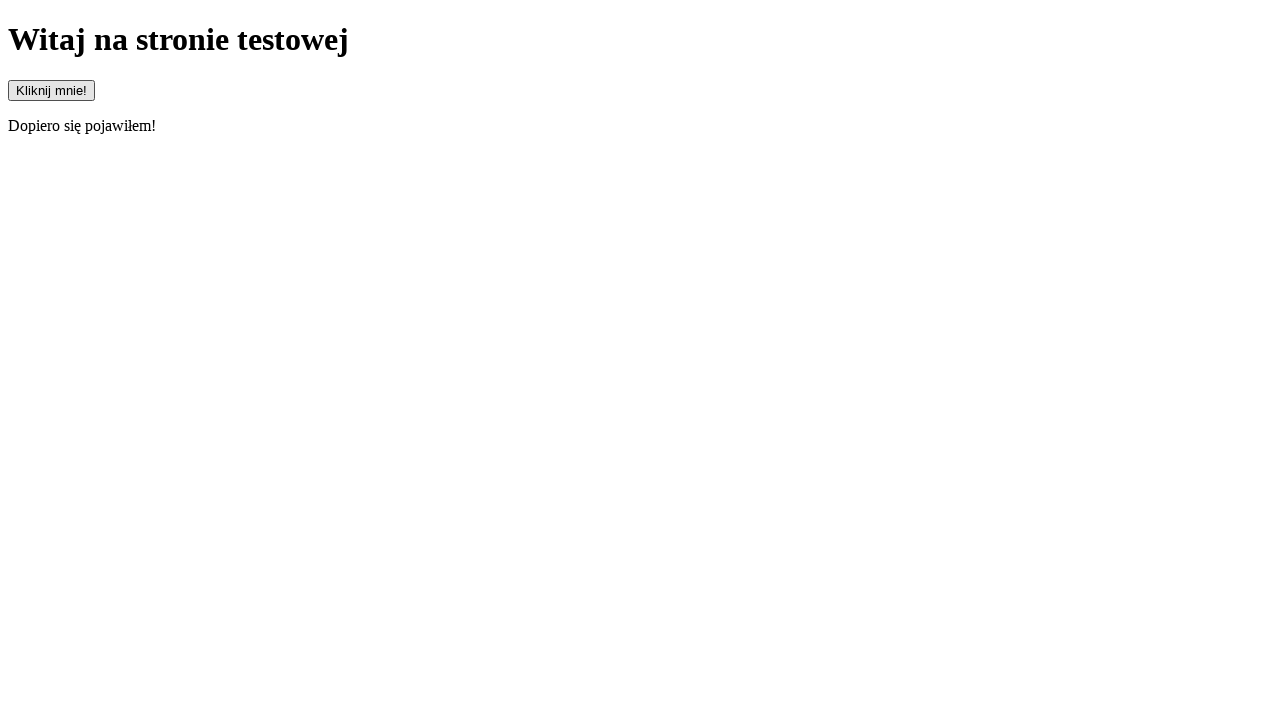

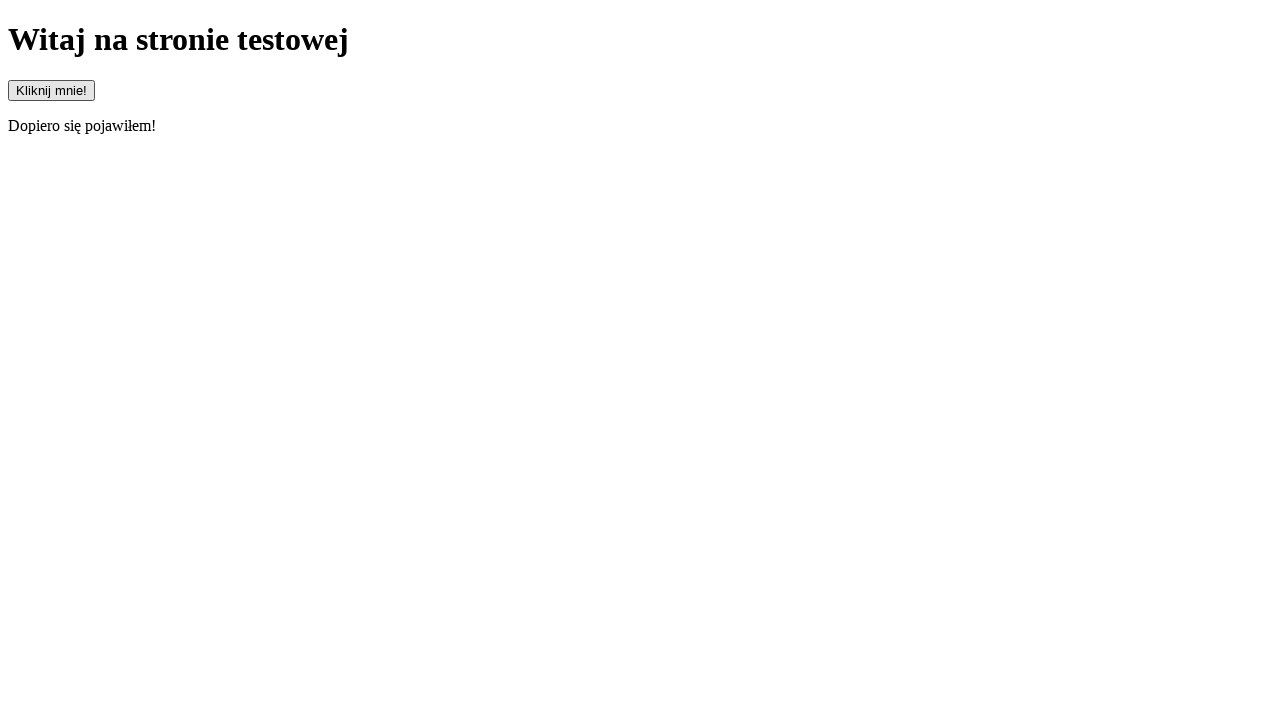